Navigates to Tesla France homepage and verifies the page loads correctly by checking the title

Starting URL: https://www.tesla.com/fr_FR/

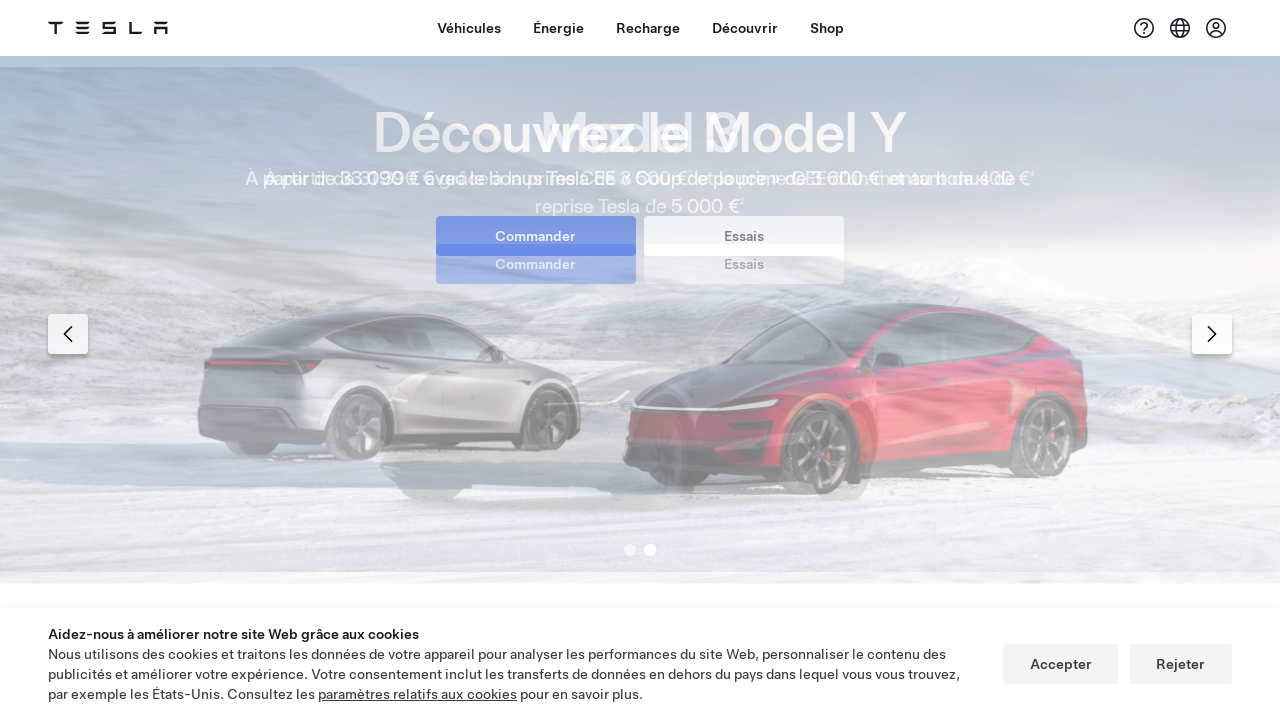

Waited for page to reach domcontentloaded state
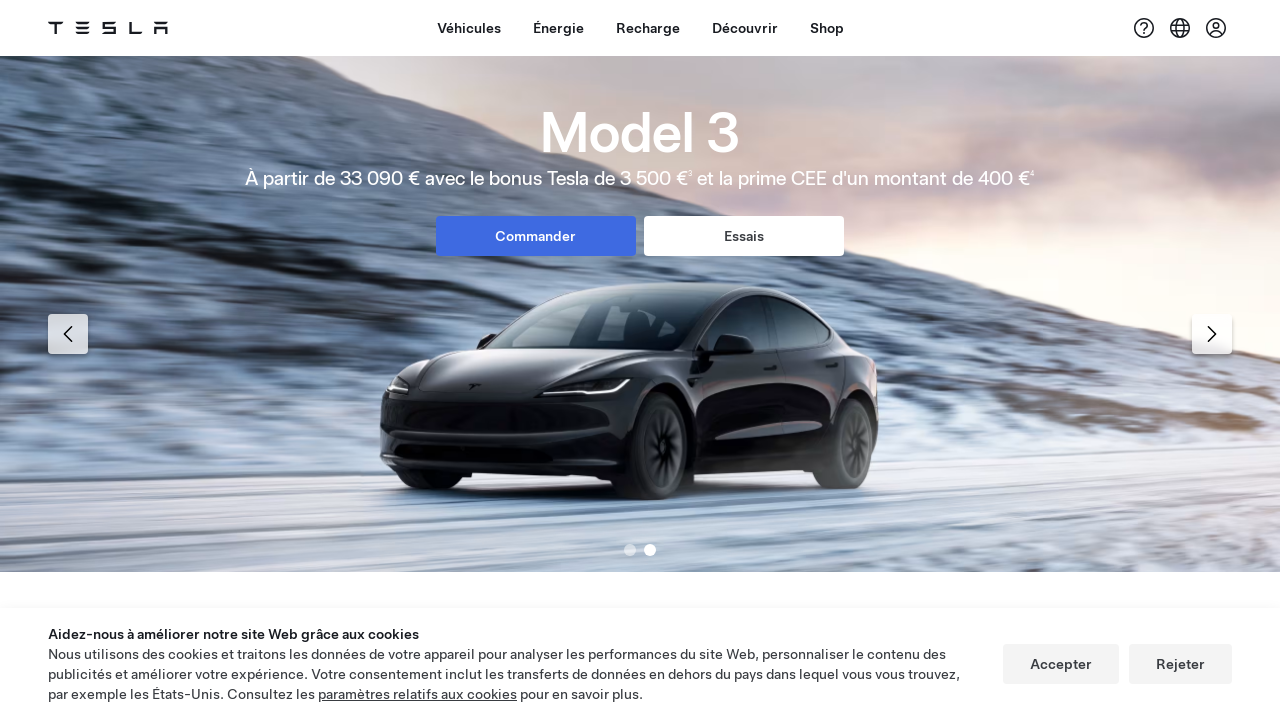

Verified page title contains 'Tesla'
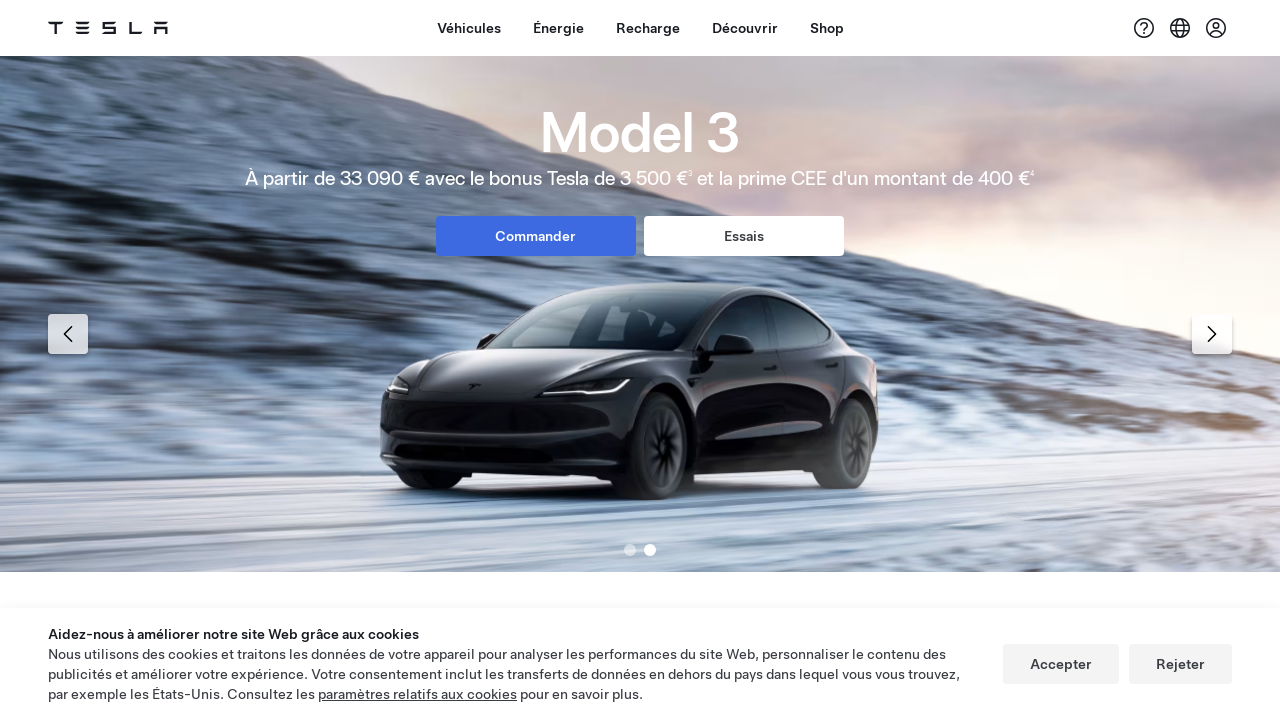

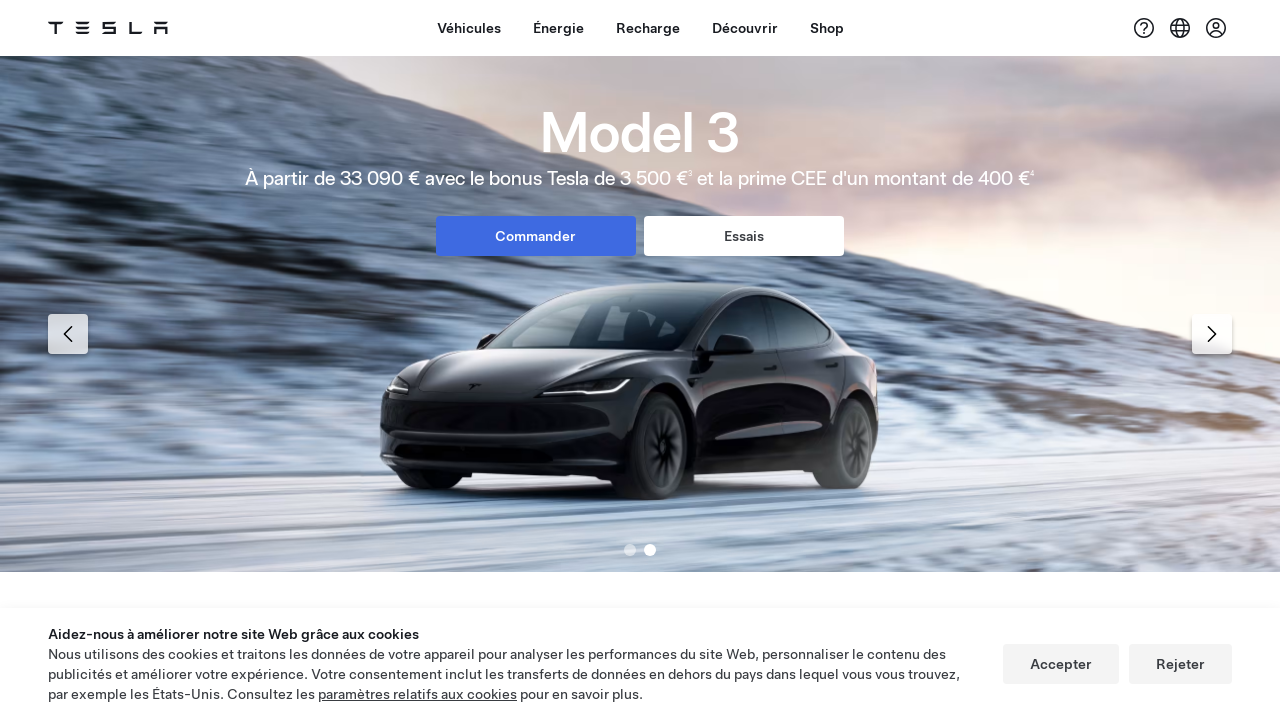